Opens the QQ Mail homepage and waits for the page to load, verifying that the site is accessible.

Starting URL: http://mail.qq.com

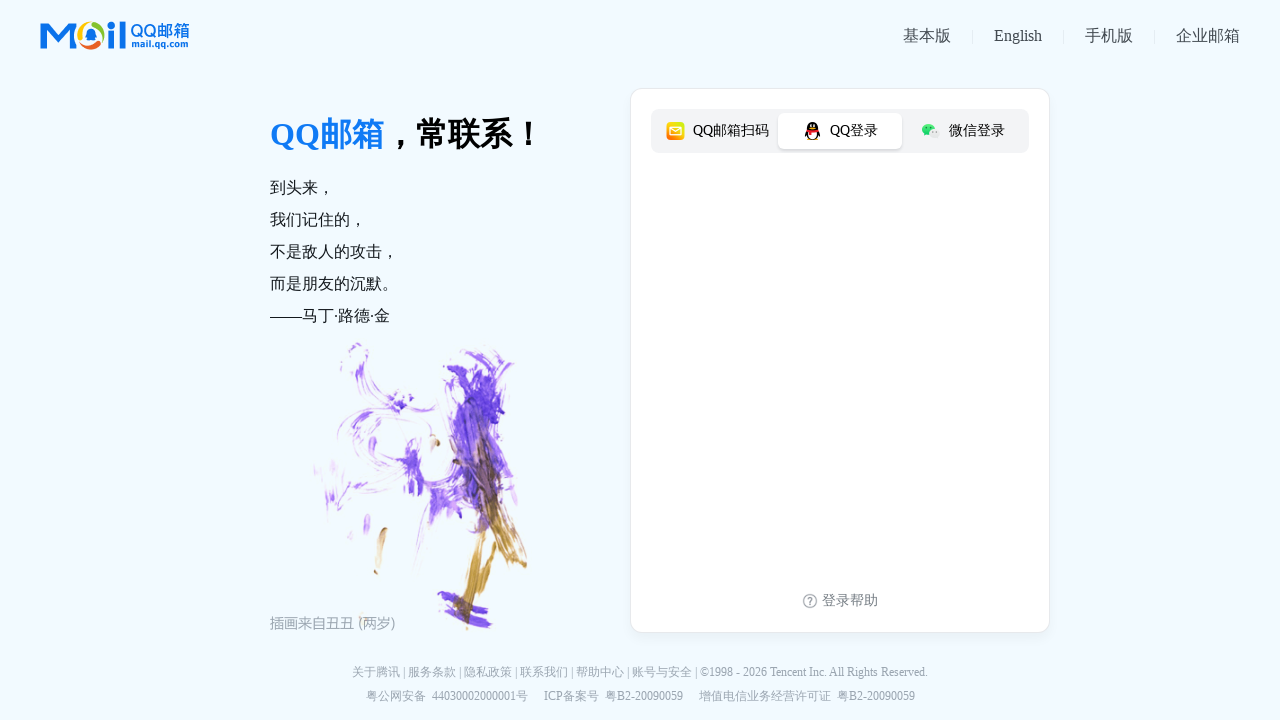

Navigated to QQ Mail homepage at http://mail.qq.com
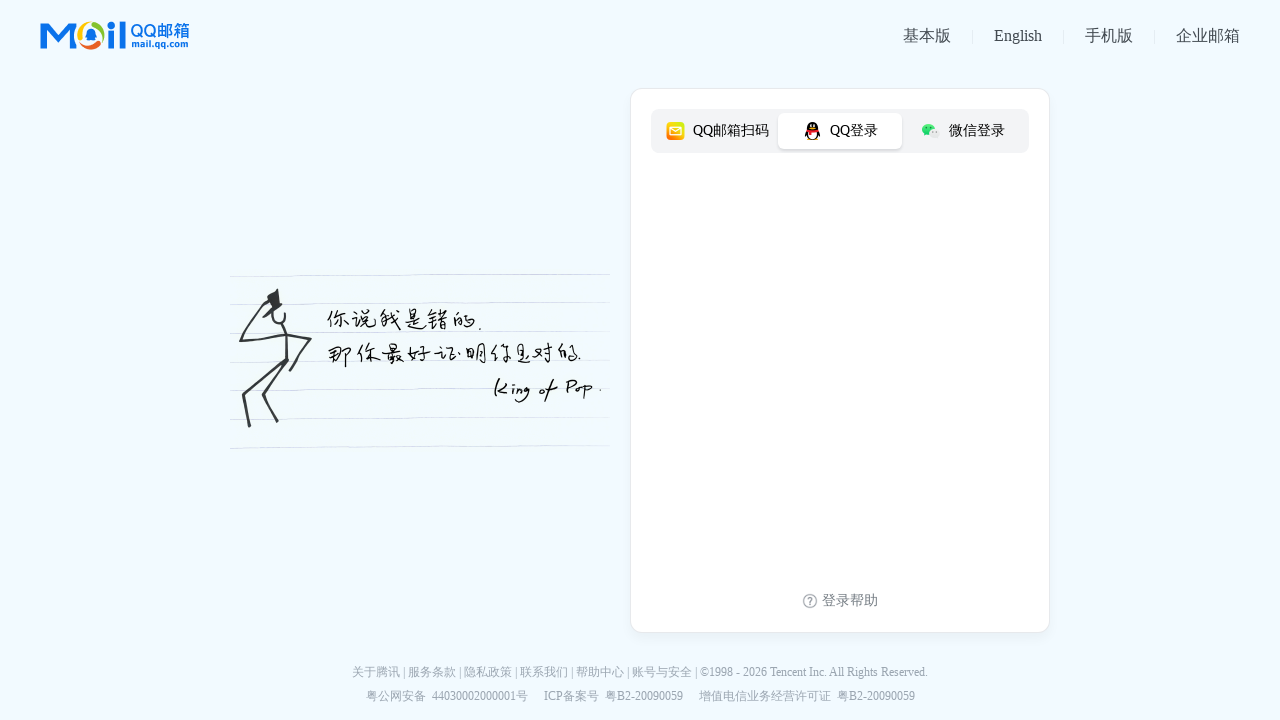

Waited for page to fully load with networkidle state
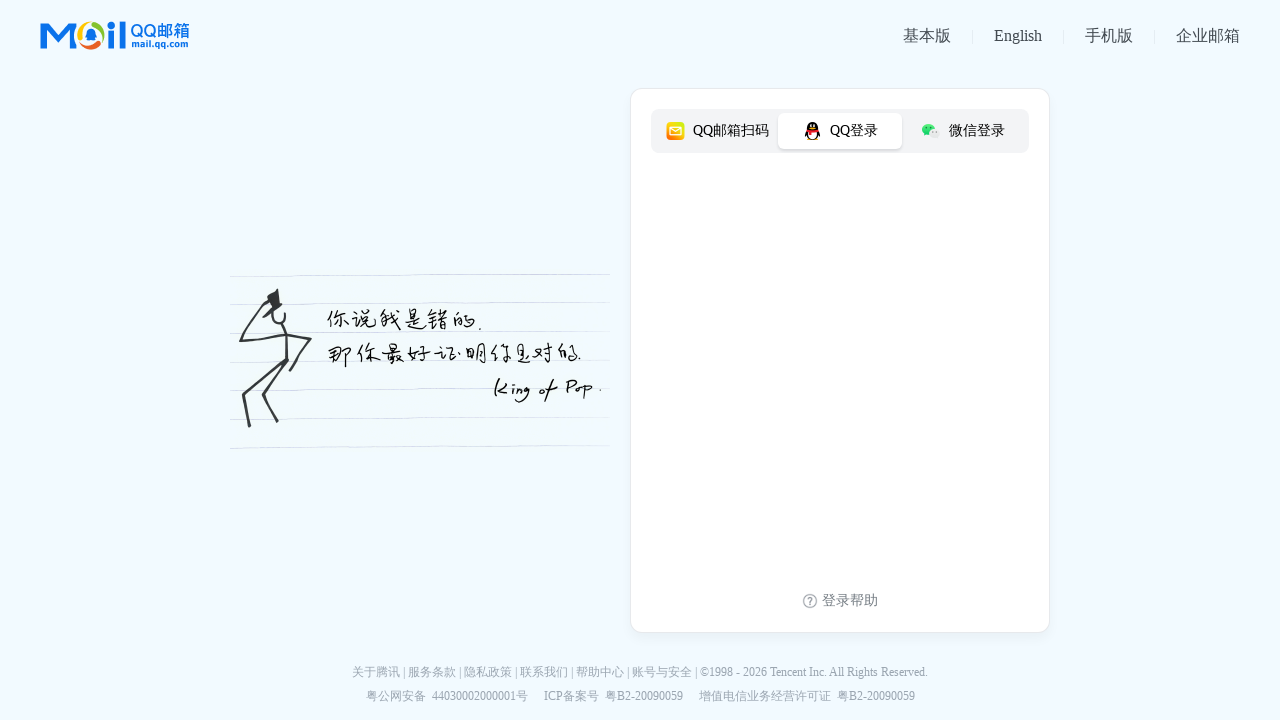

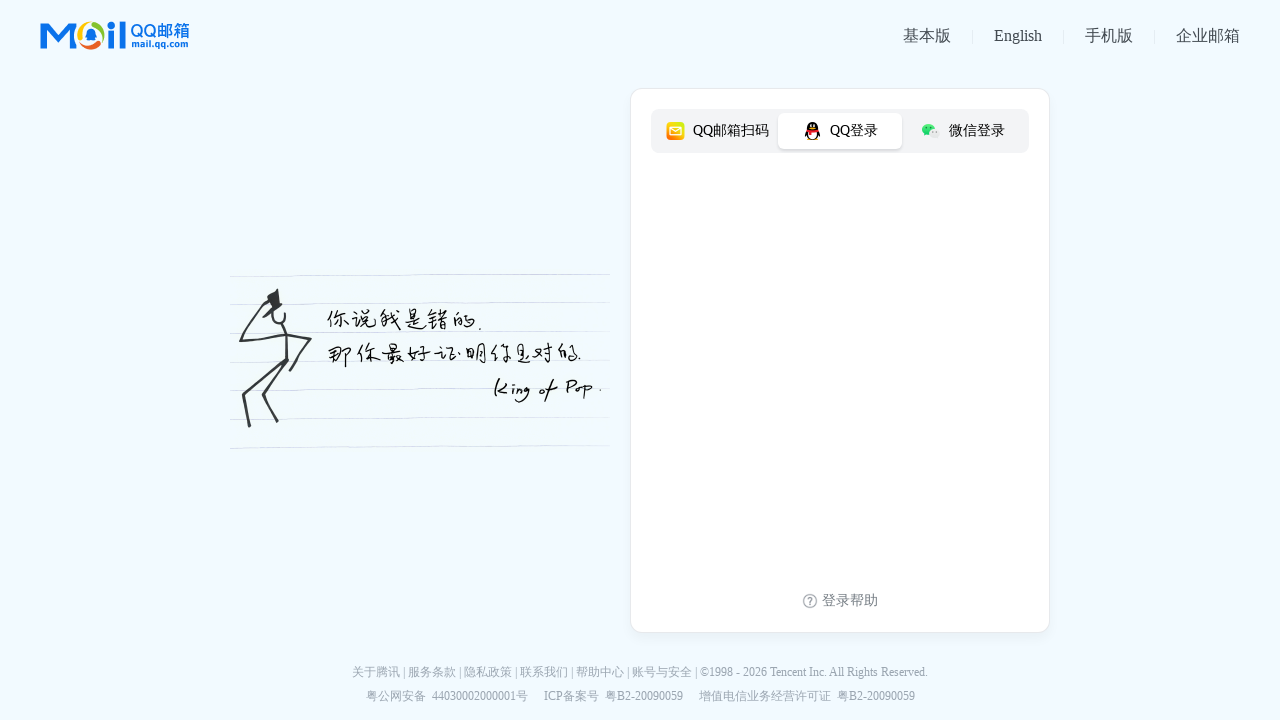